Tests selecting today's date from the datepicker by clicking the input to open the calendar and then clicking the today button.

Starting URL: https://jqueryui.com/datepicker/

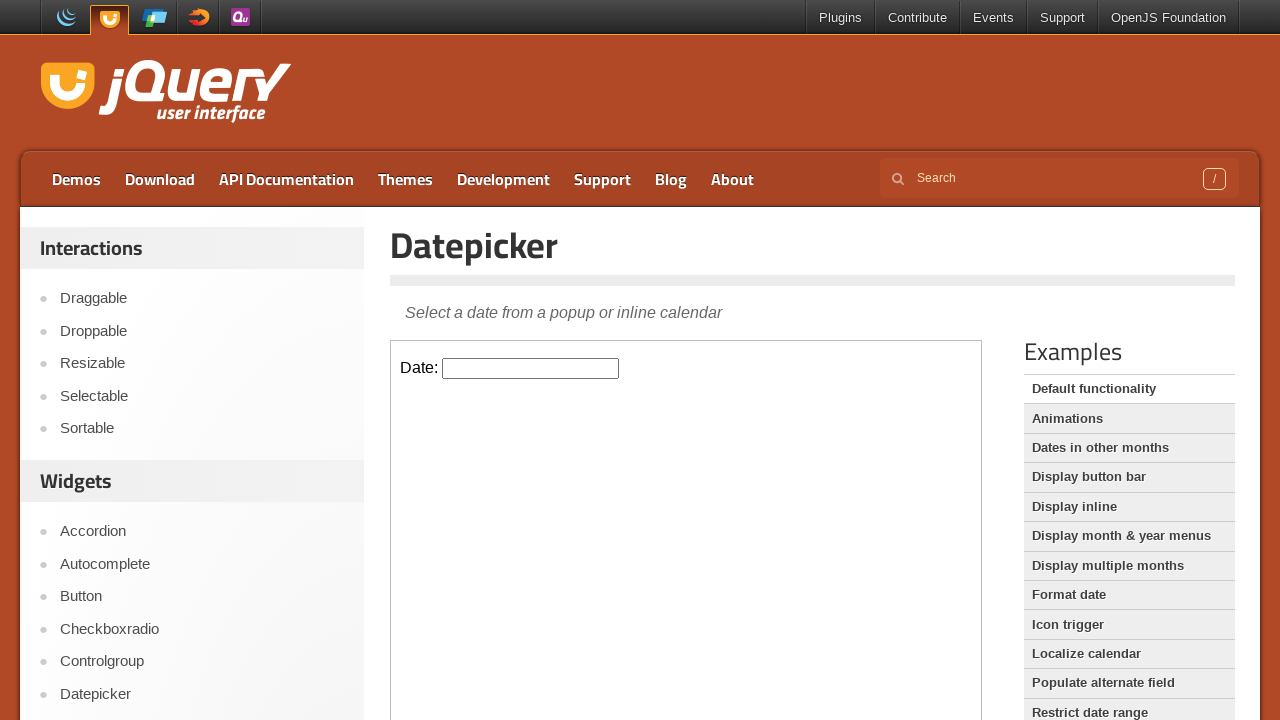

Located the datepicker demo iframe
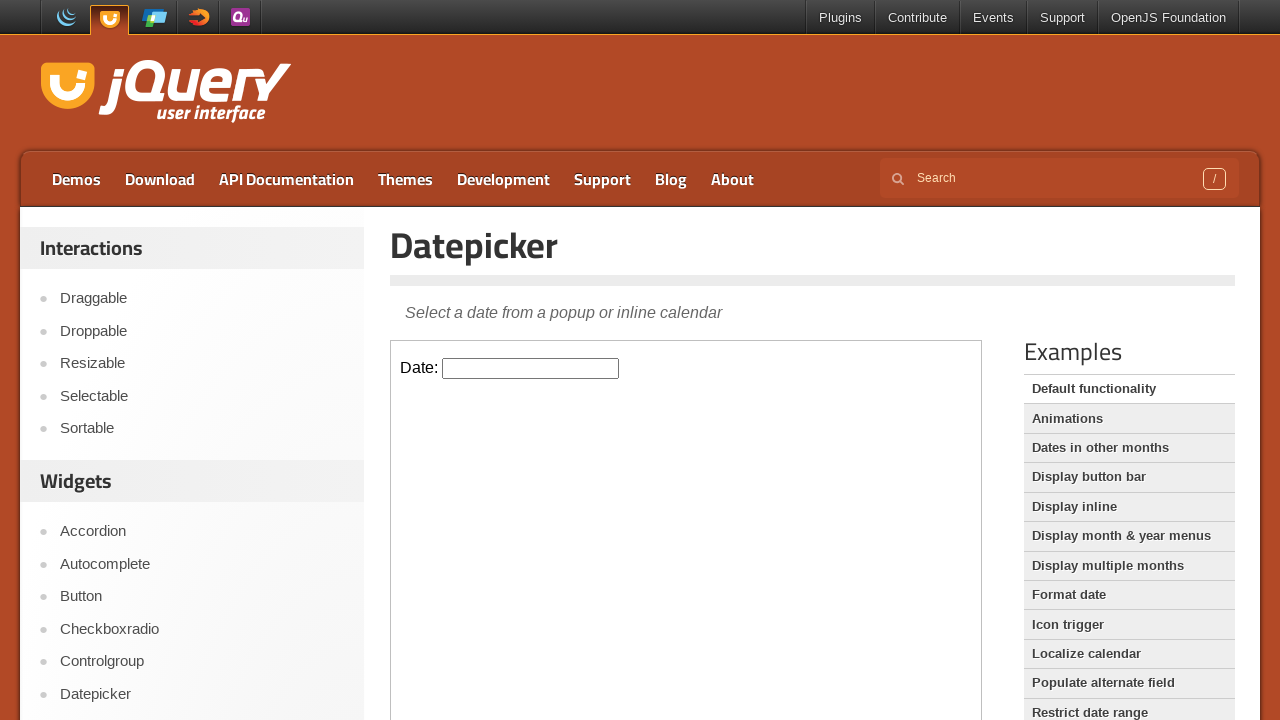

Located the datepicker input field
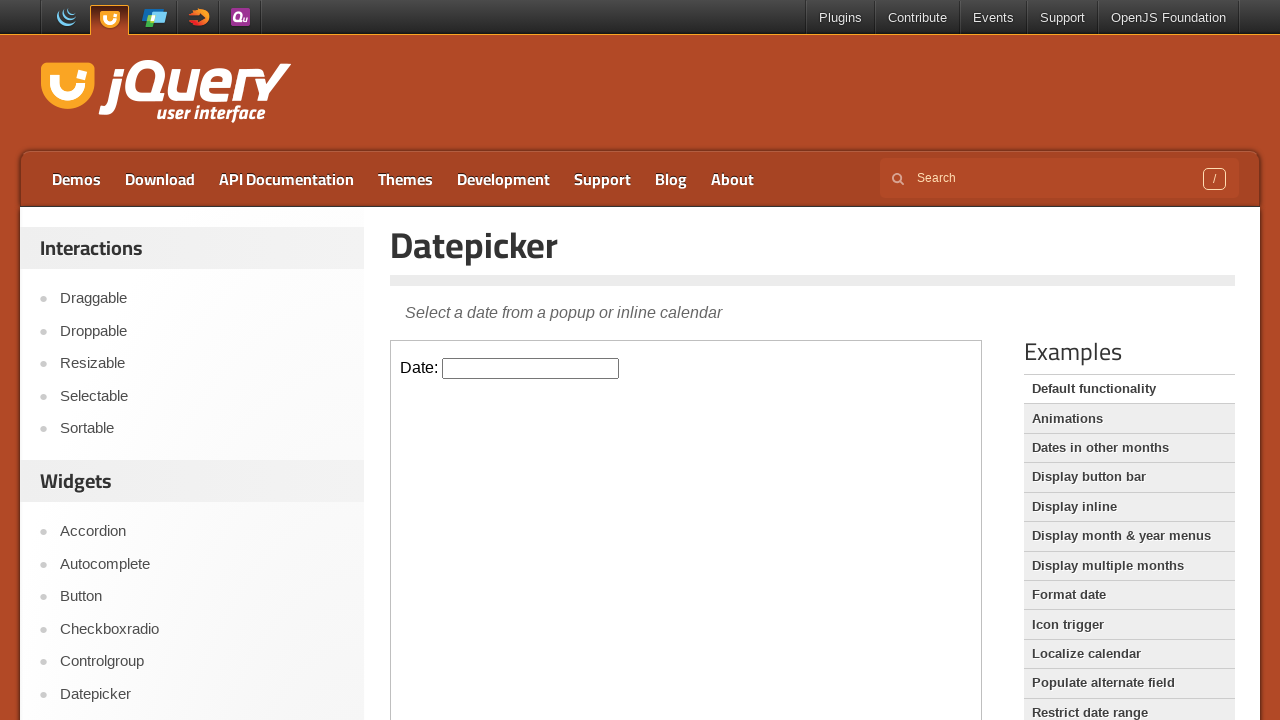

Clicked the datepicker input to open the calendar at (531, 368) on .demo-frame >> internal:control=enter-frame >> #datepicker
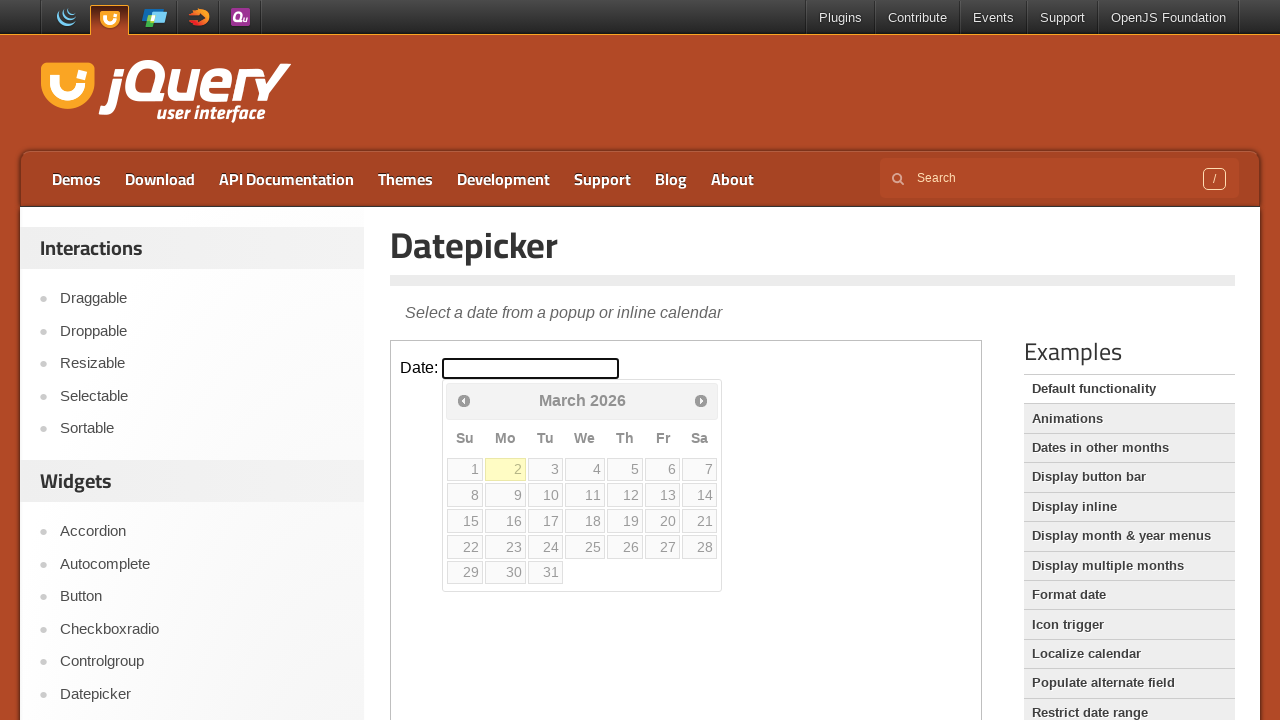

Clicked the today button to select today's date at (506, 469) on .demo-frame >> internal:control=enter-frame >> .ui-datepicker-today
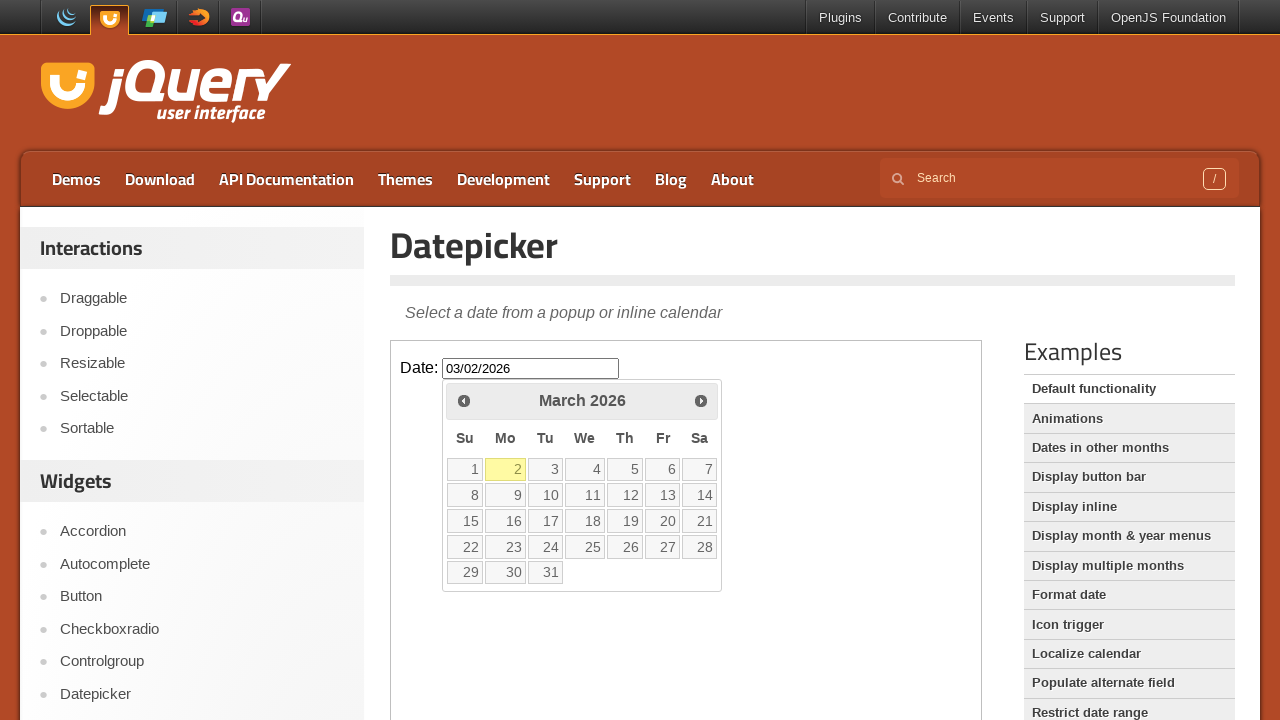

Pressed Tab to confirm the date selection on .demo-frame >> internal:control=enter-frame >> #datepicker
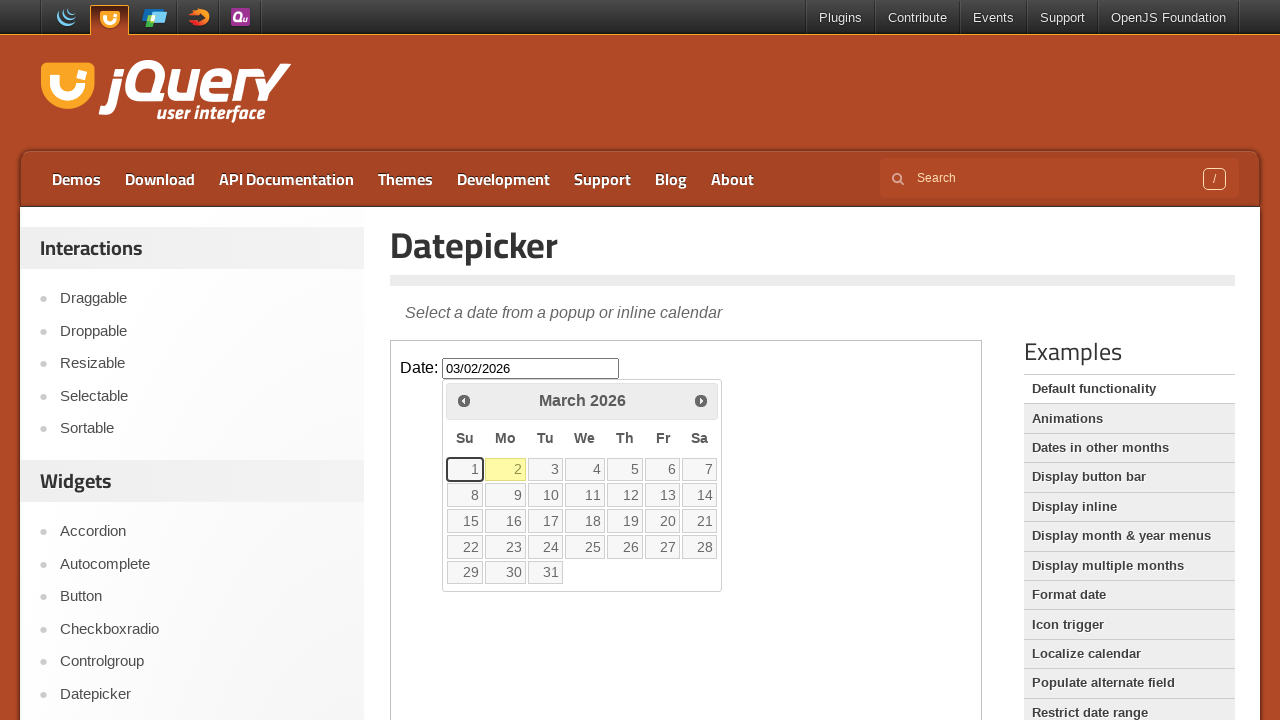

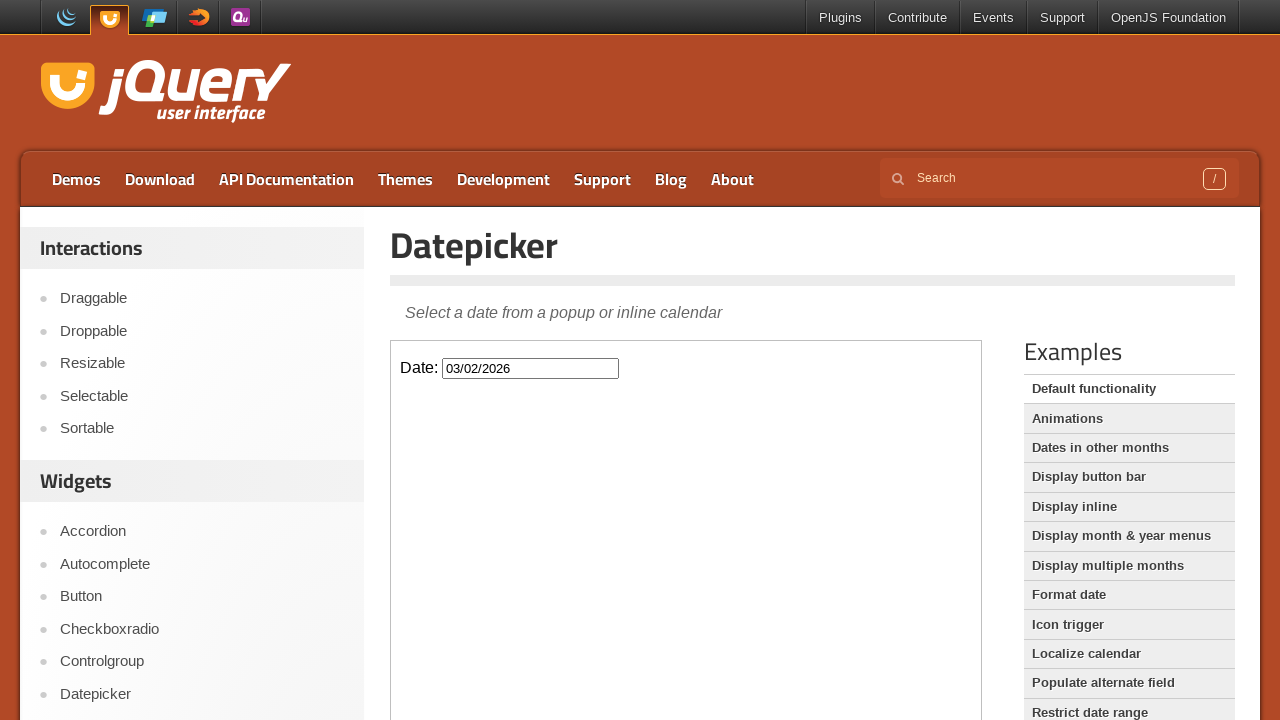